Tests dynamic properties by waiting for a button to become enabled after 5 seconds

Starting URL: https://demoqa.com/dynamic-properties

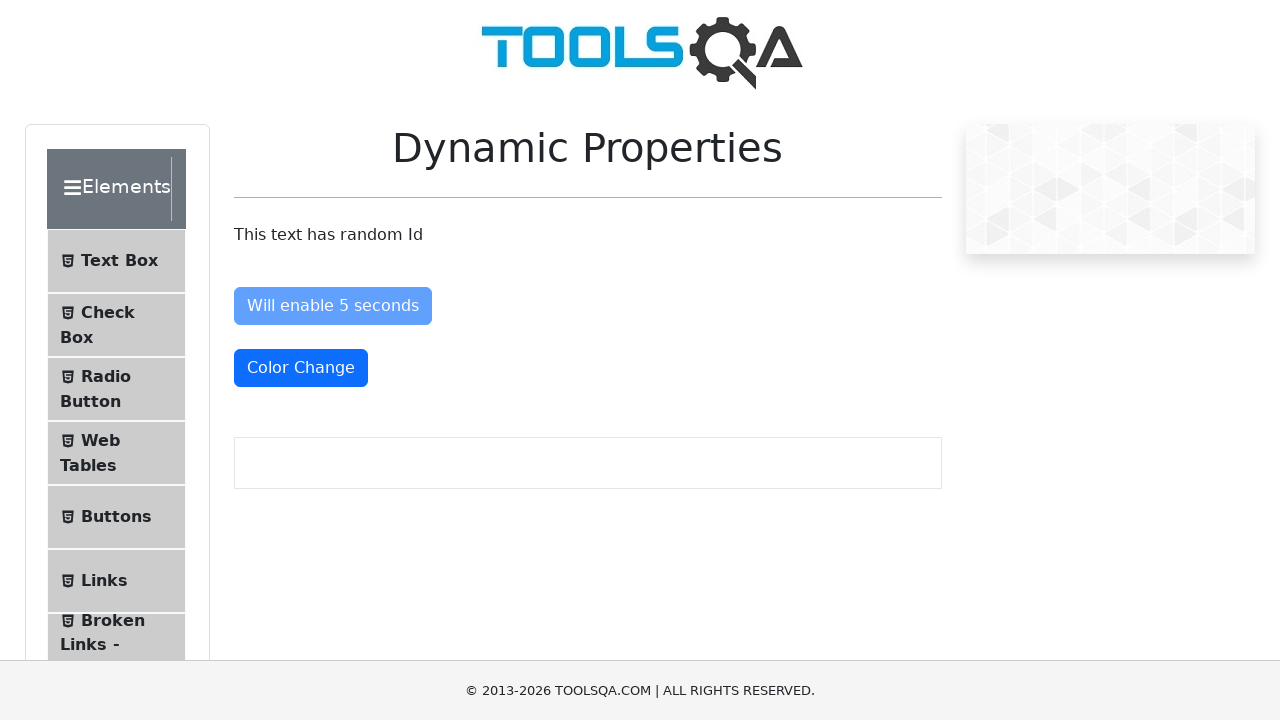

Waited for button to become enabled after 5 seconds
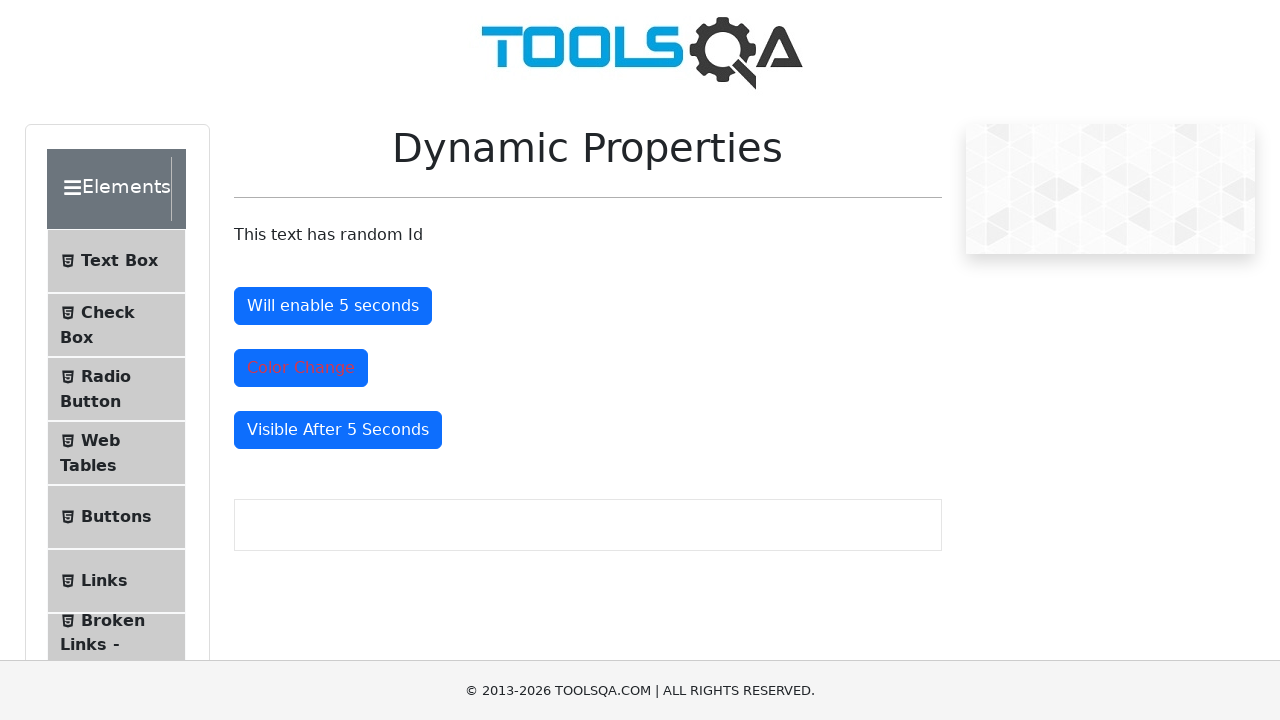

Located the dynamic button element
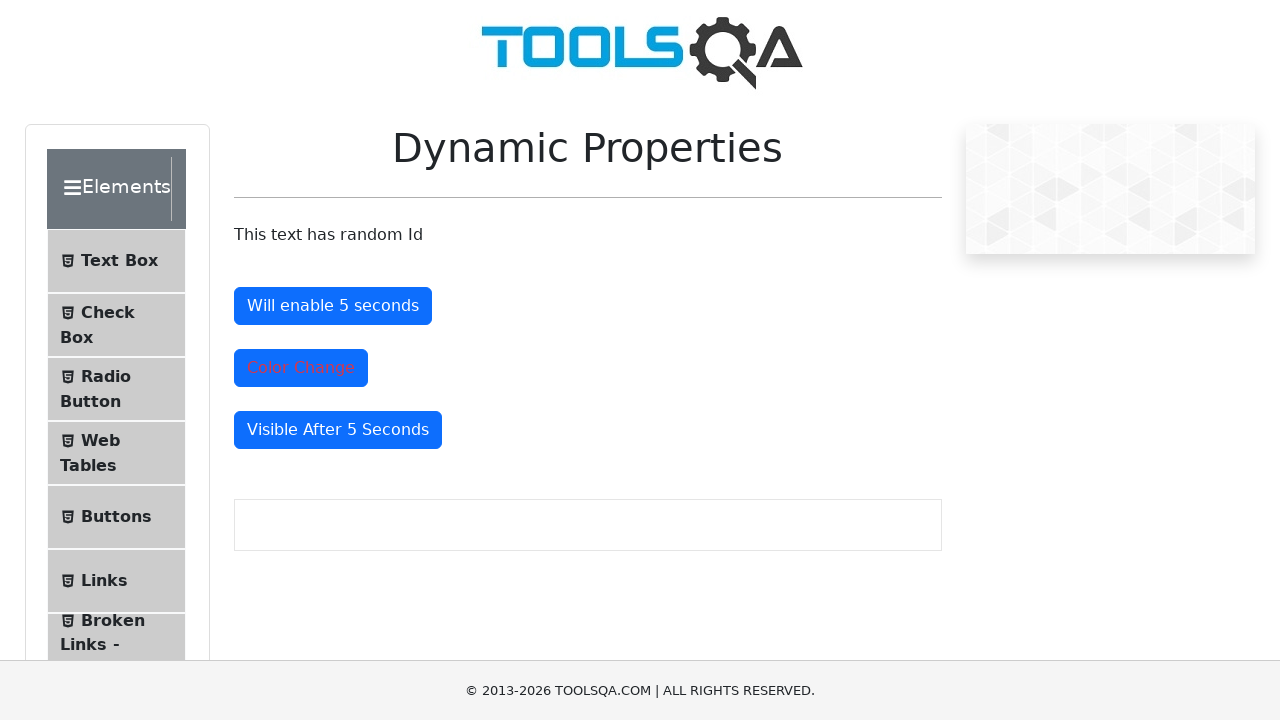

Verified that the button is enabled
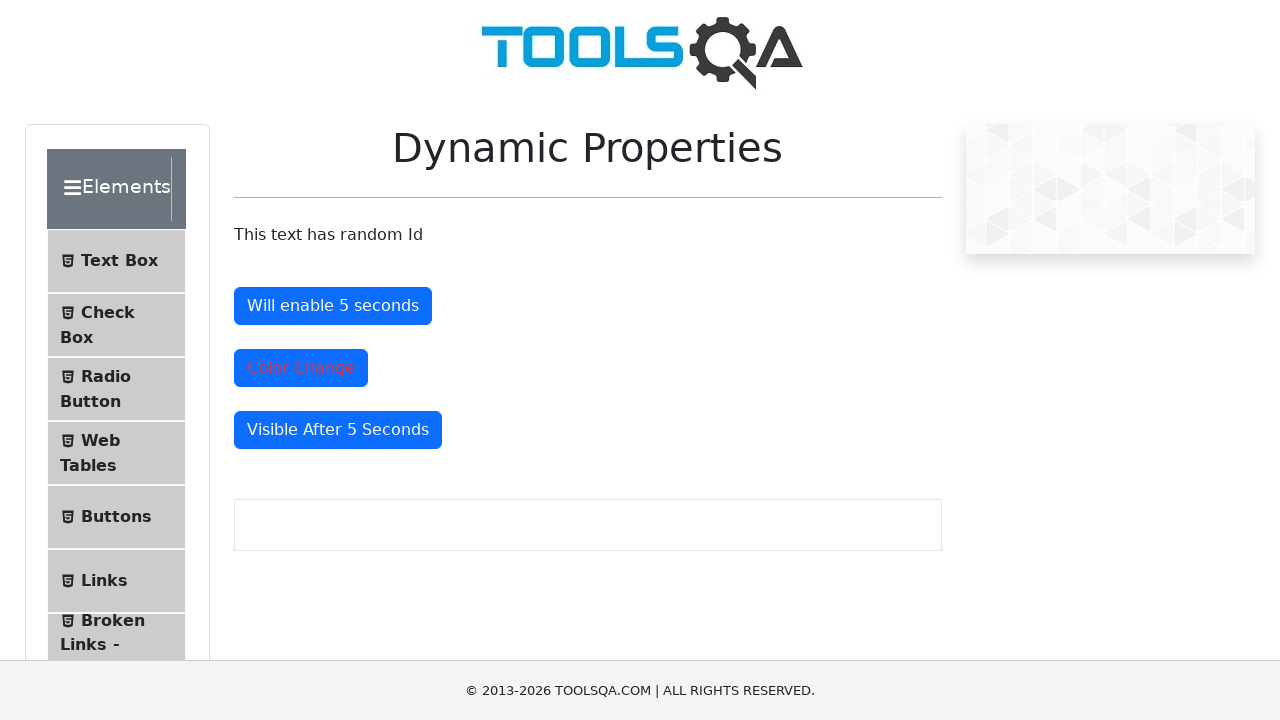

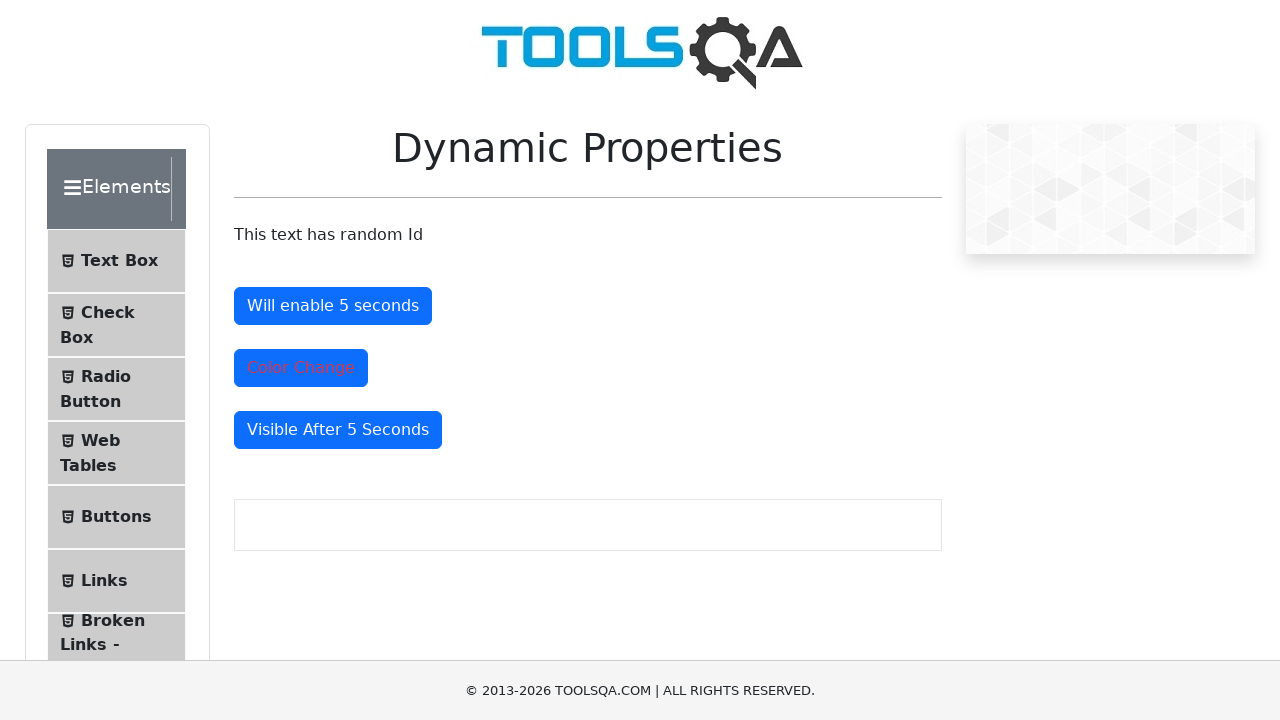